Navigates to Selenium HQ website and locates various elements on the page using different selector strategies

Starting URL: http://www.seleniumhq.org/

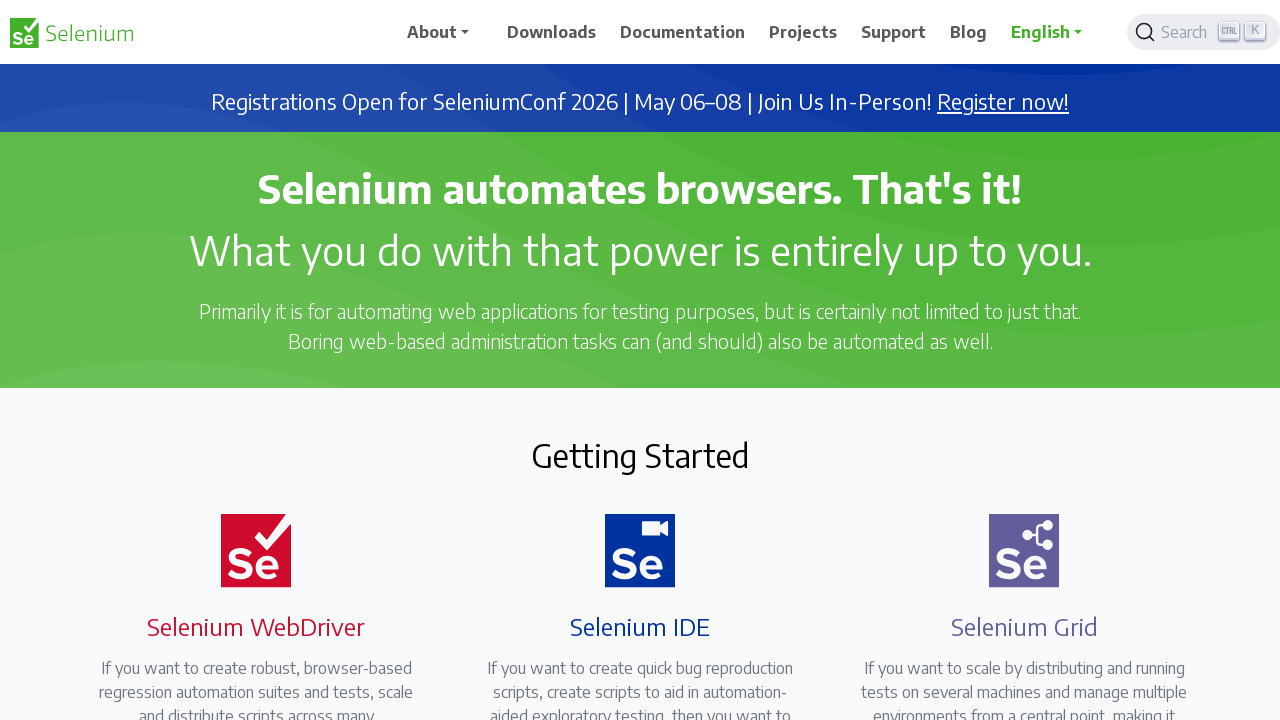

Navigated to Selenium HQ website
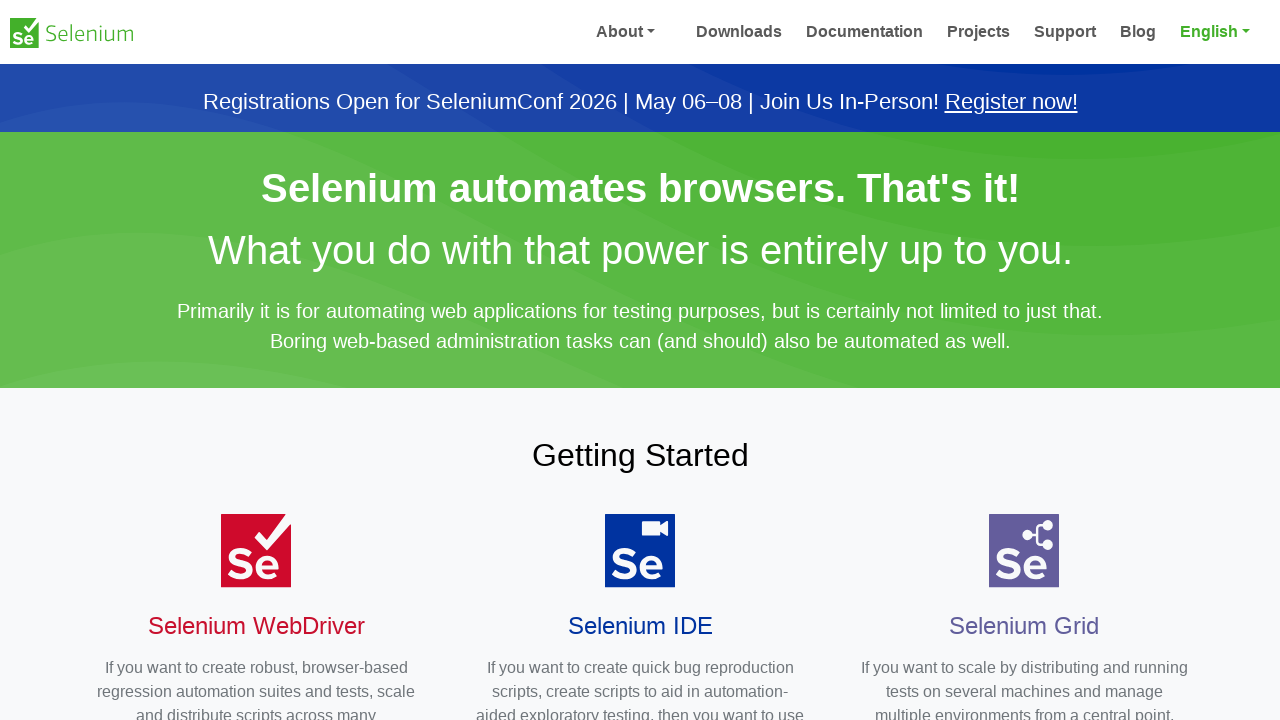

Located element by id 'q'
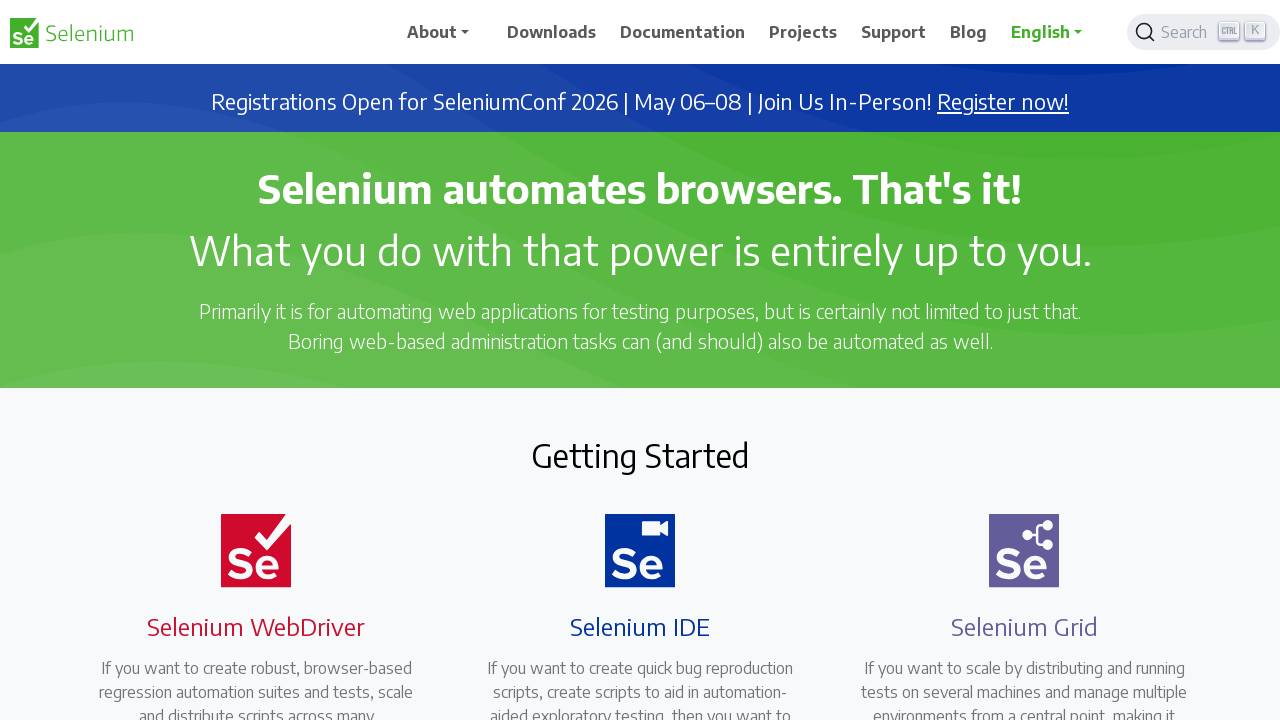

Located element by name 'q'
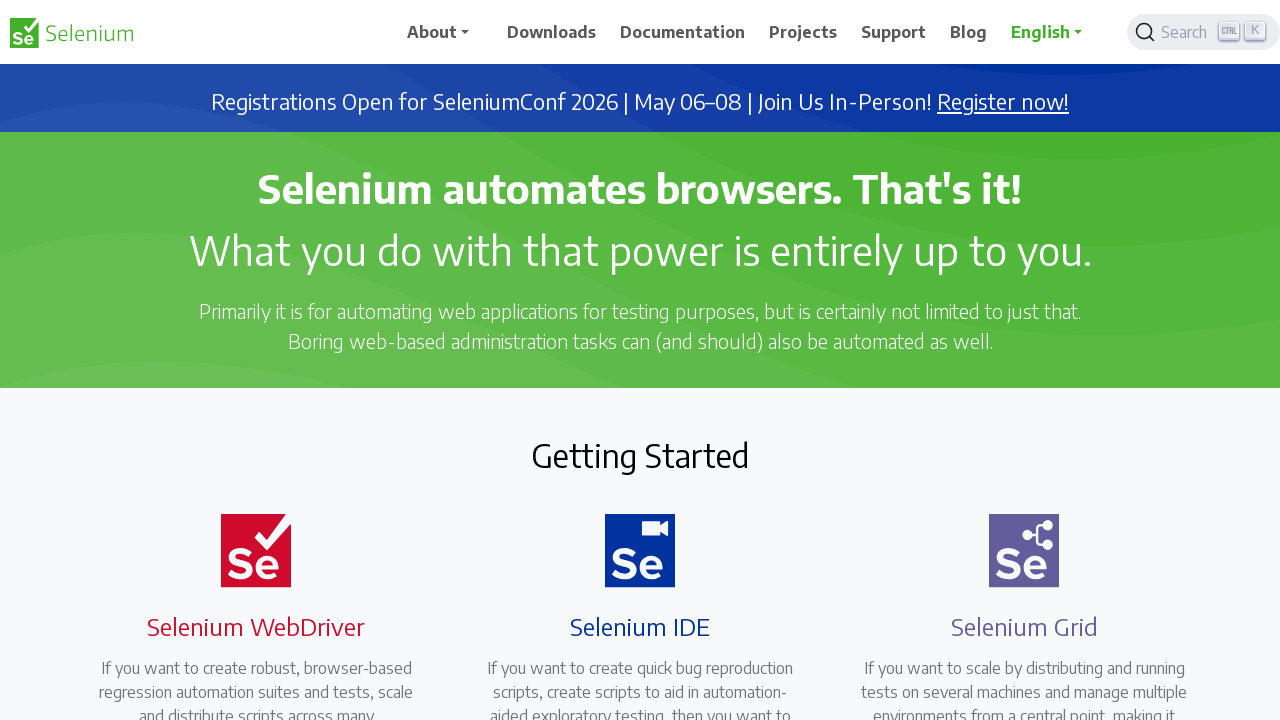

Located heading element by XPath
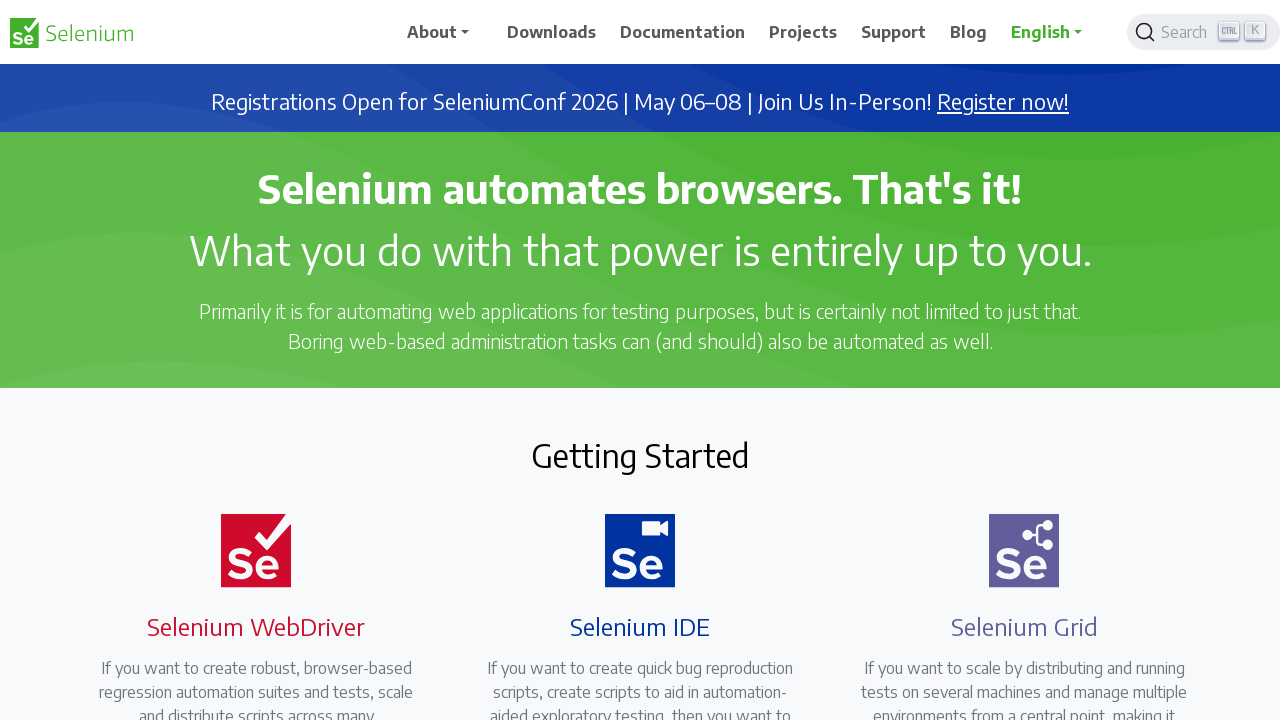

Located element by class name 'selenium-sponsors'
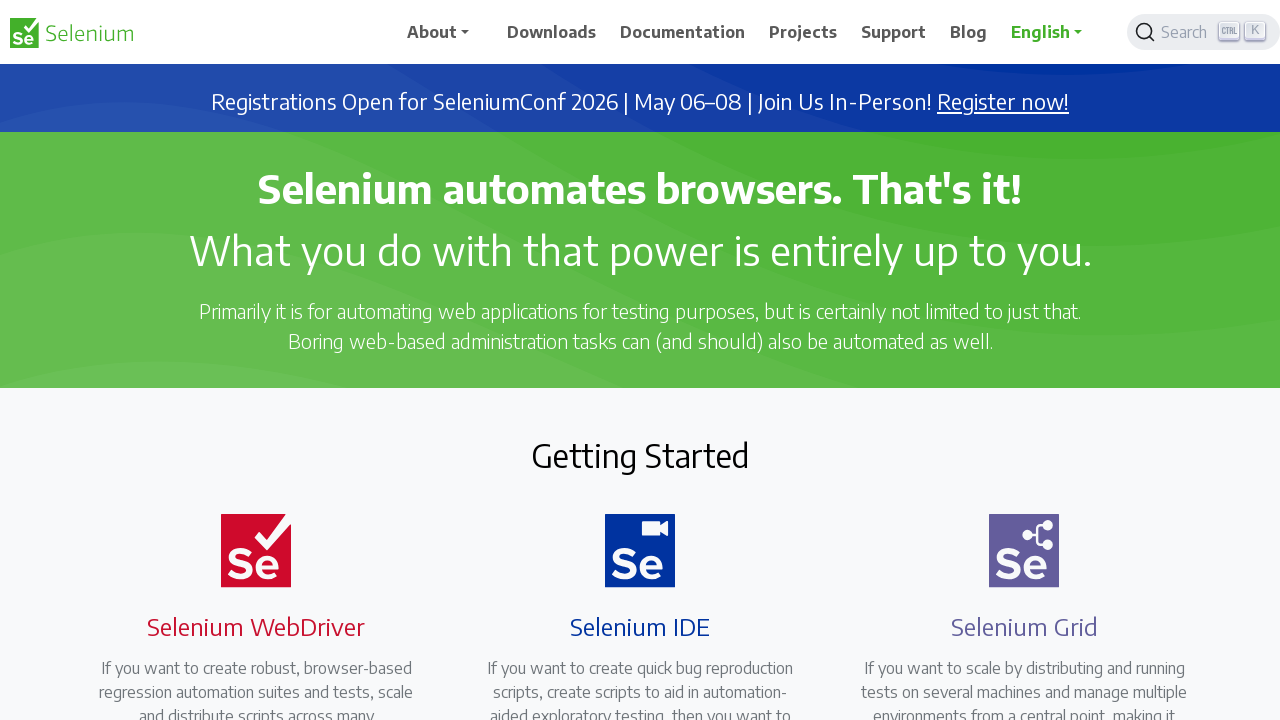

Waited 1000ms for elements to be present
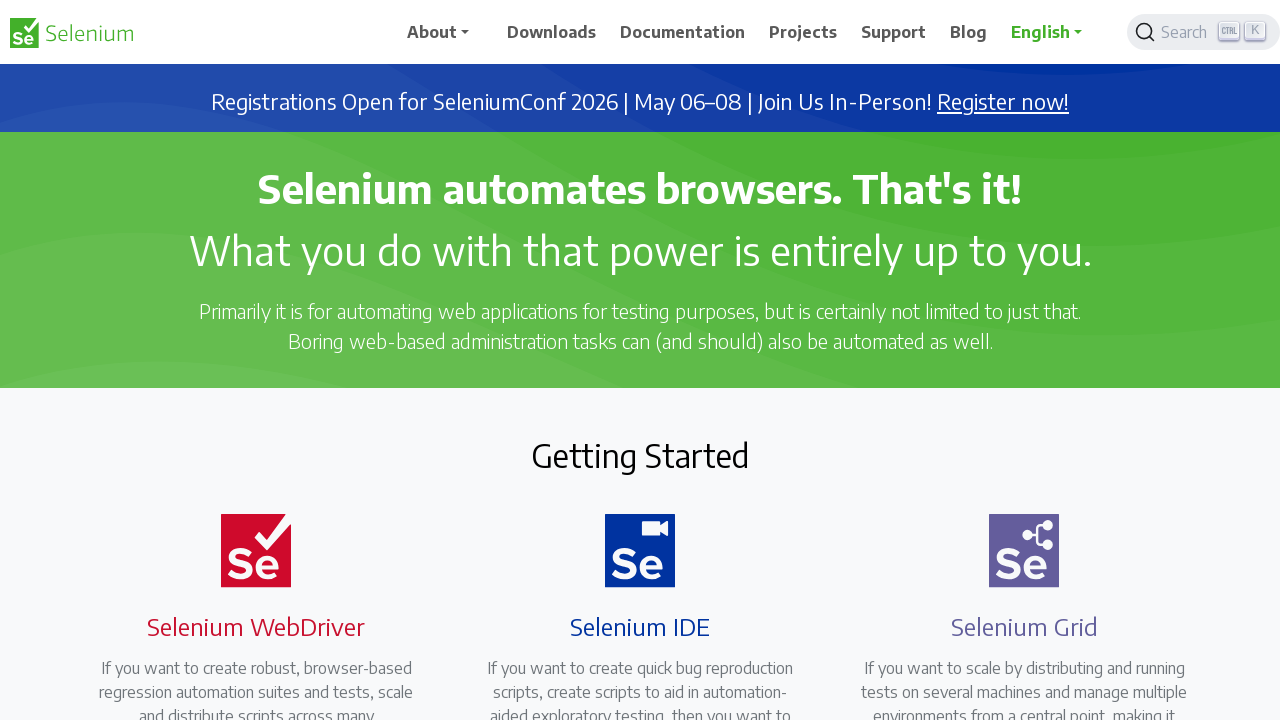

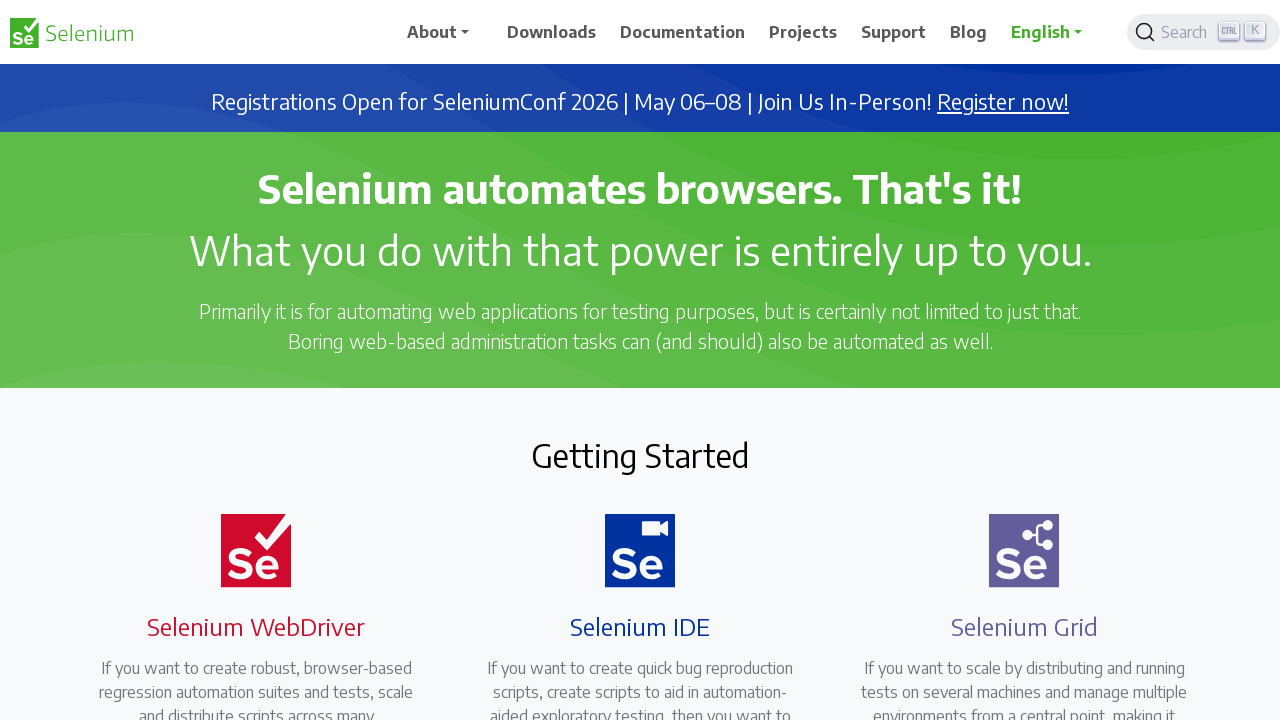